Tests file download functionality by clicking the download button and waiting for the download to complete

Starting URL: https://demoqa.com/upload-download

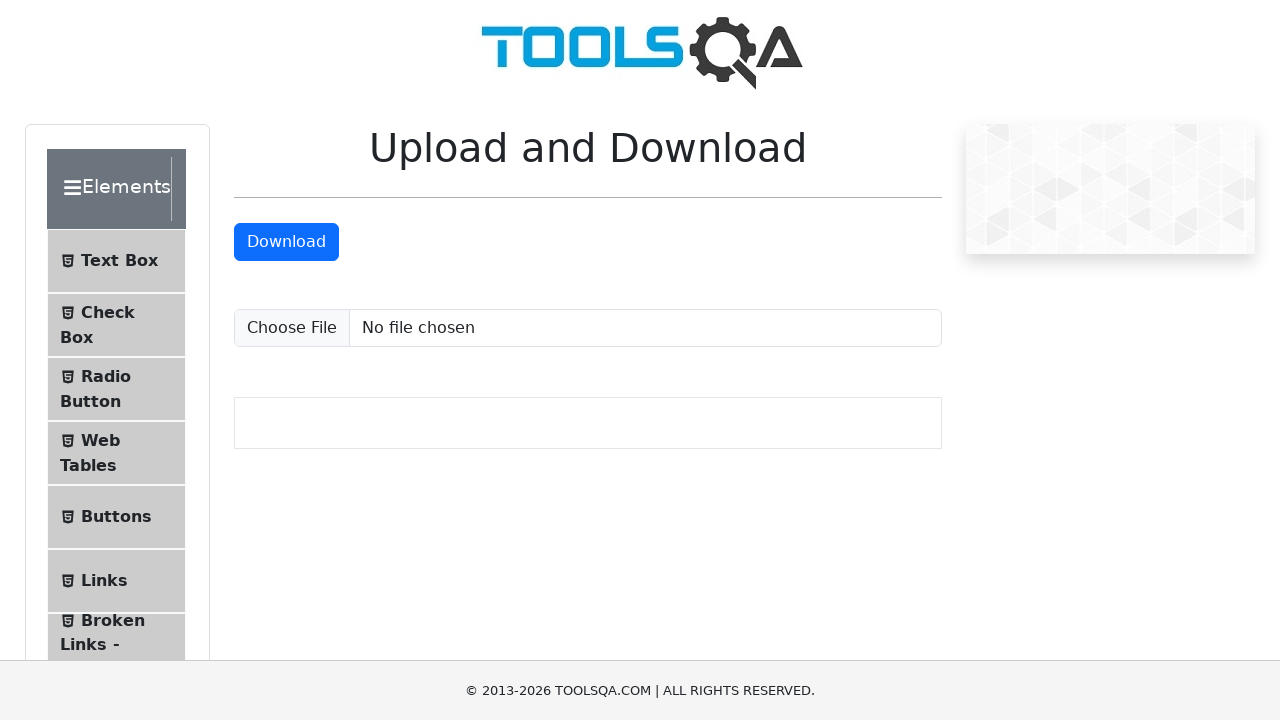

Clicked download button and initiated file download at (286, 242) on #downloadButton
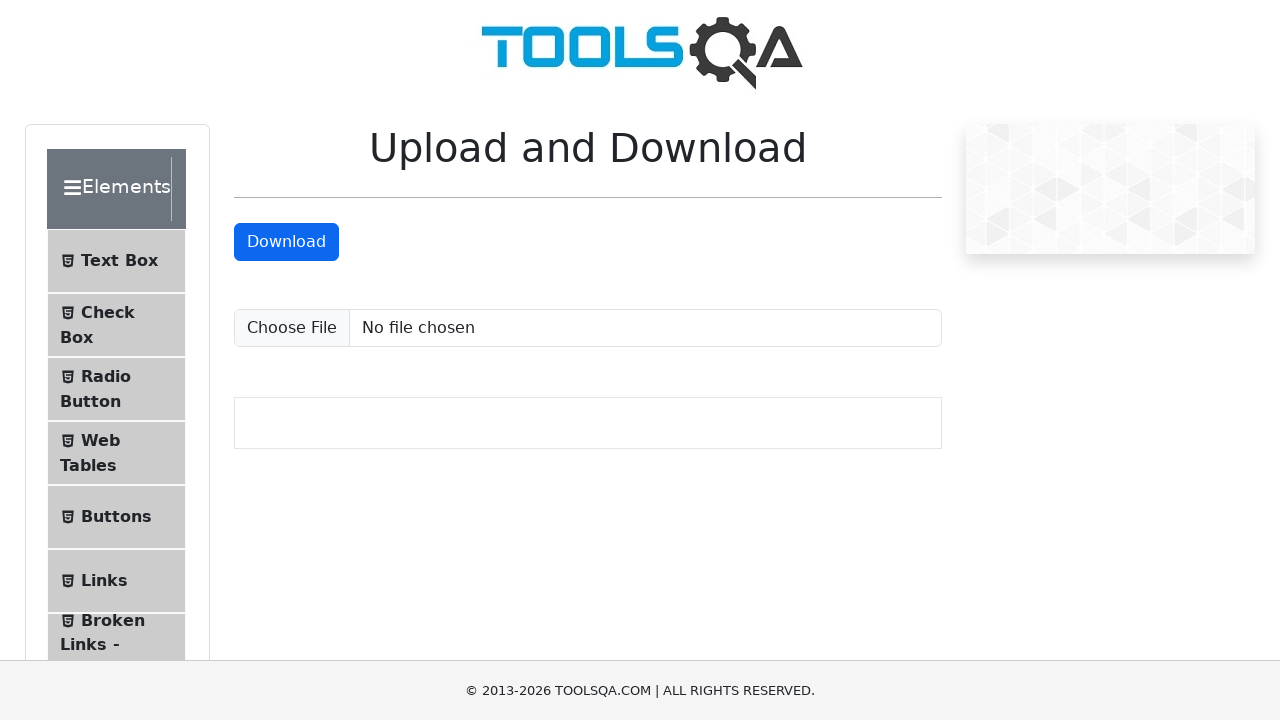

Download completed successfully
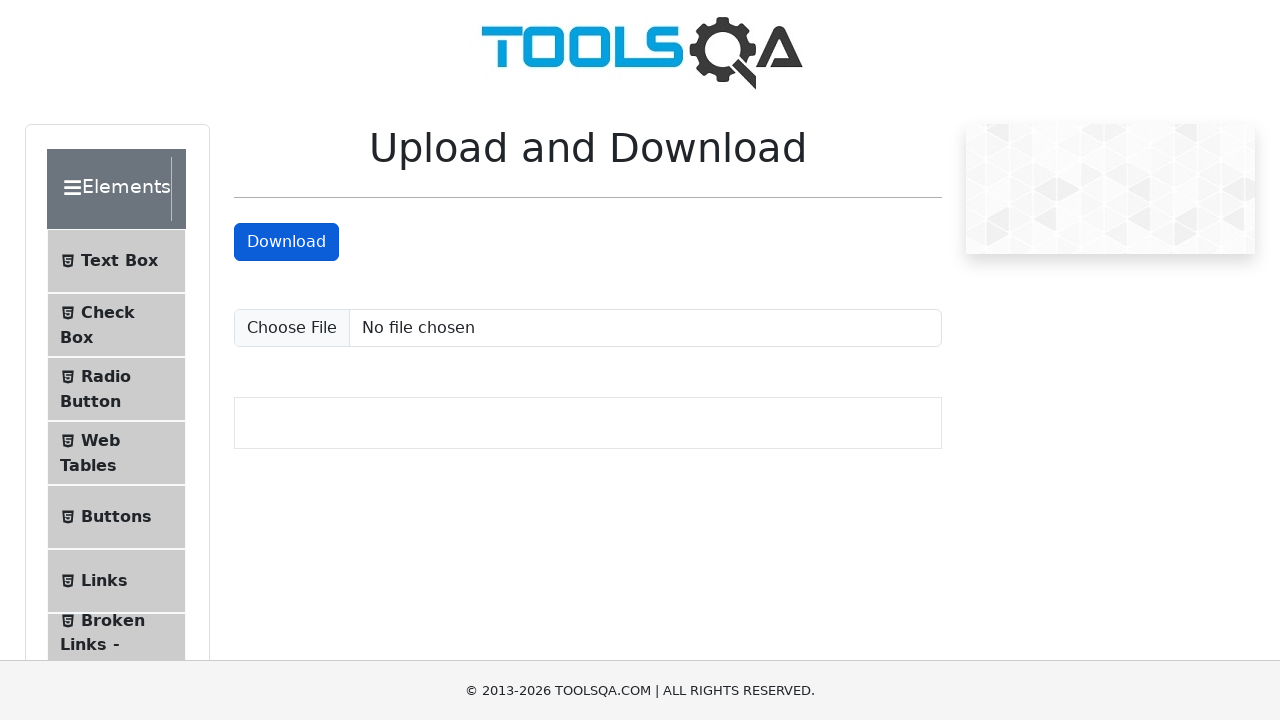

Retrieved downloaded file path
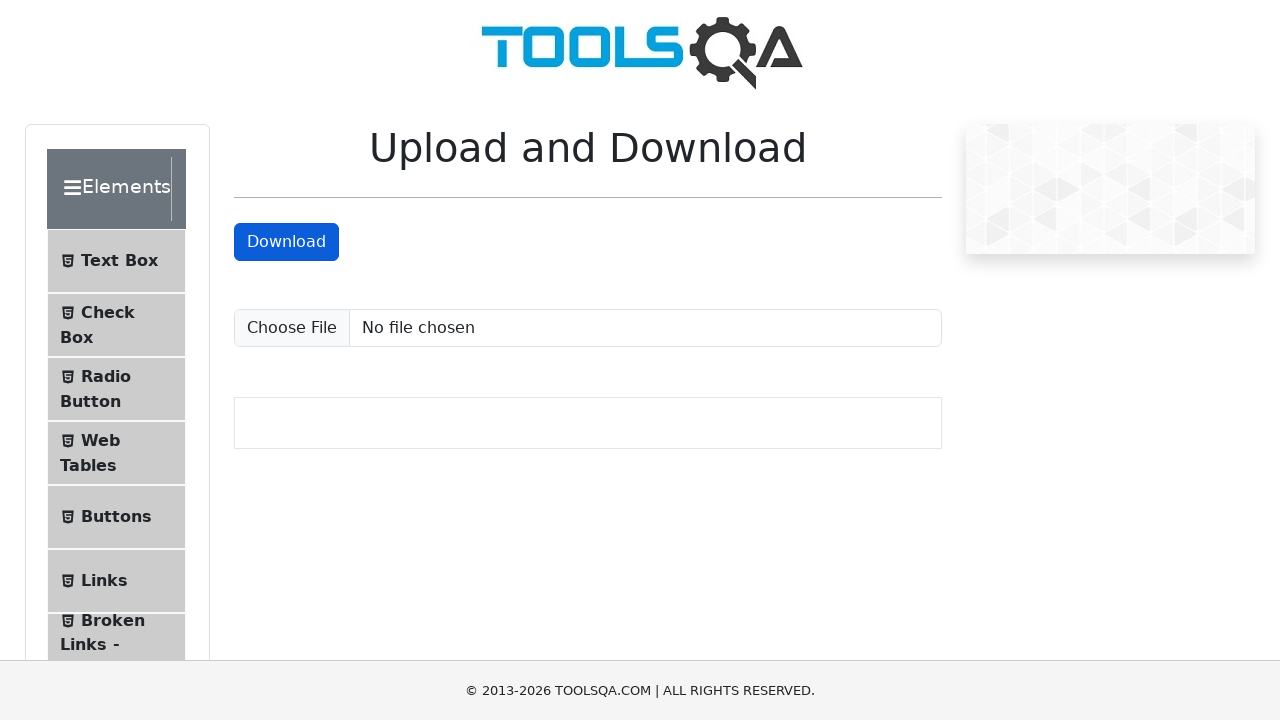

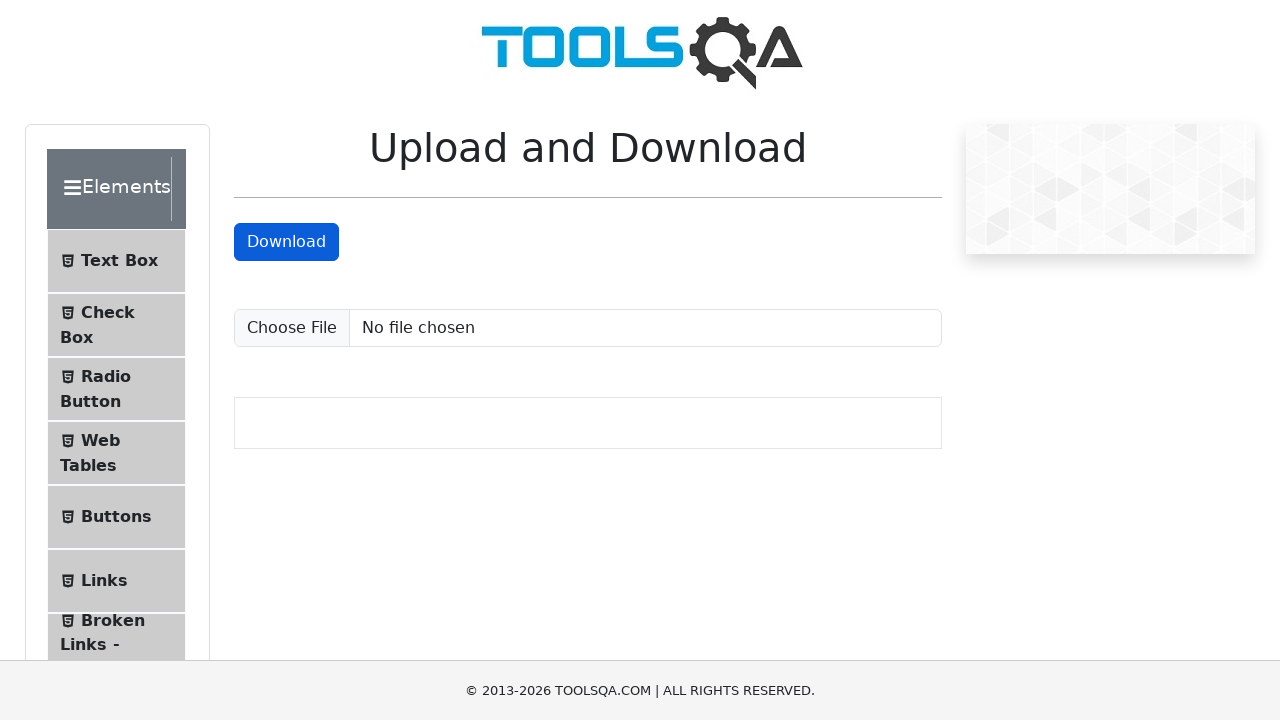